Navigates to Browse Languages page and verifies table headers are present

Starting URL: http://www.99-bottles-of-beer.net/

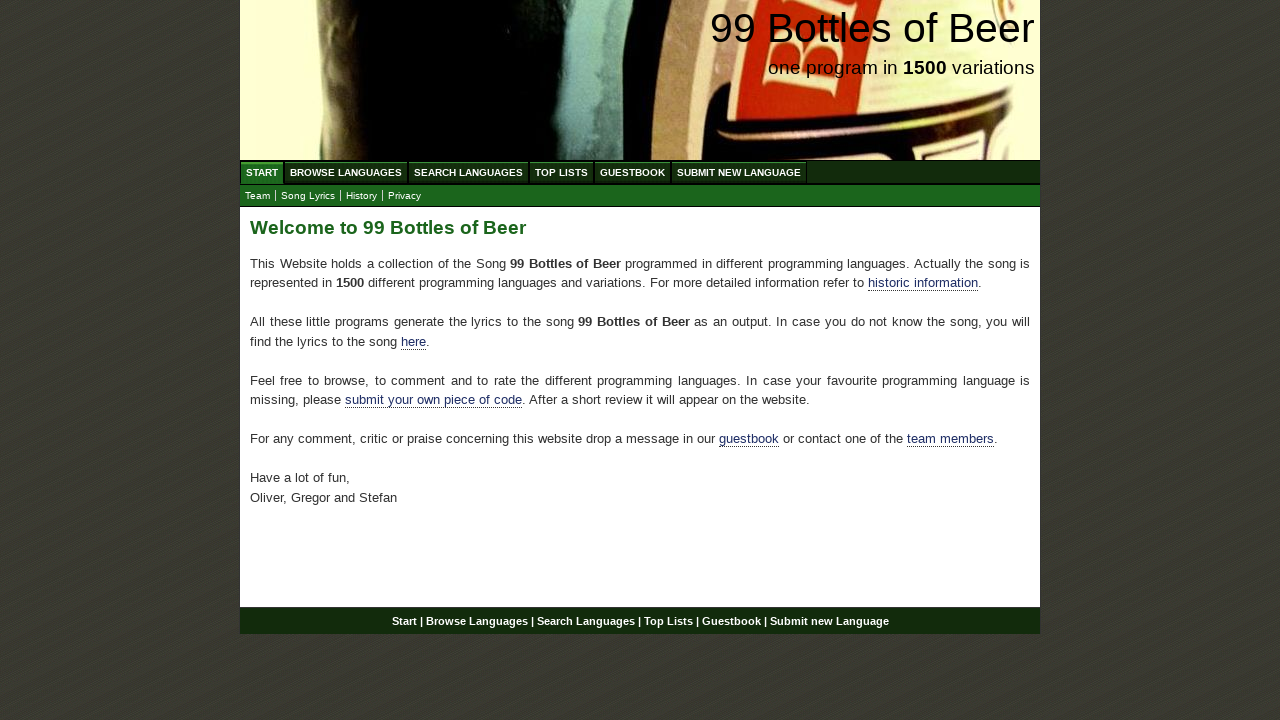

Clicked Browse Languages menu link at (346, 172) on xpath=//a[@href='/abc.html']
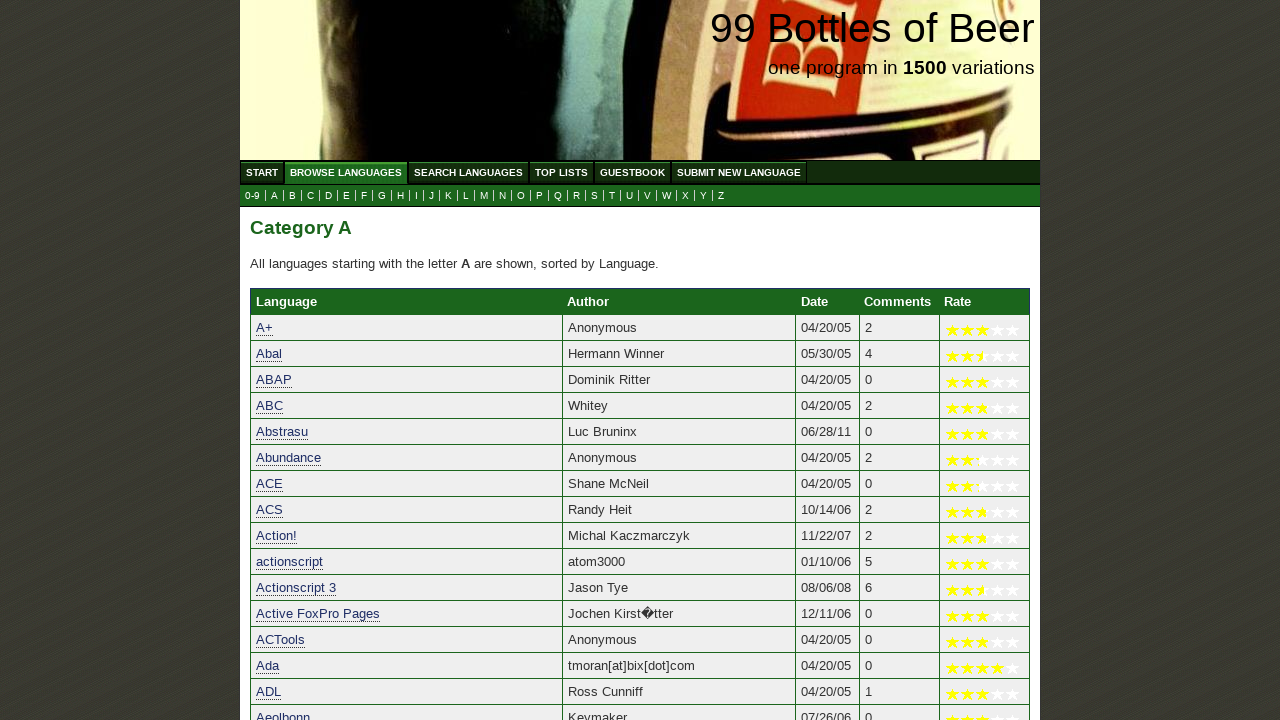

Language table header appeared
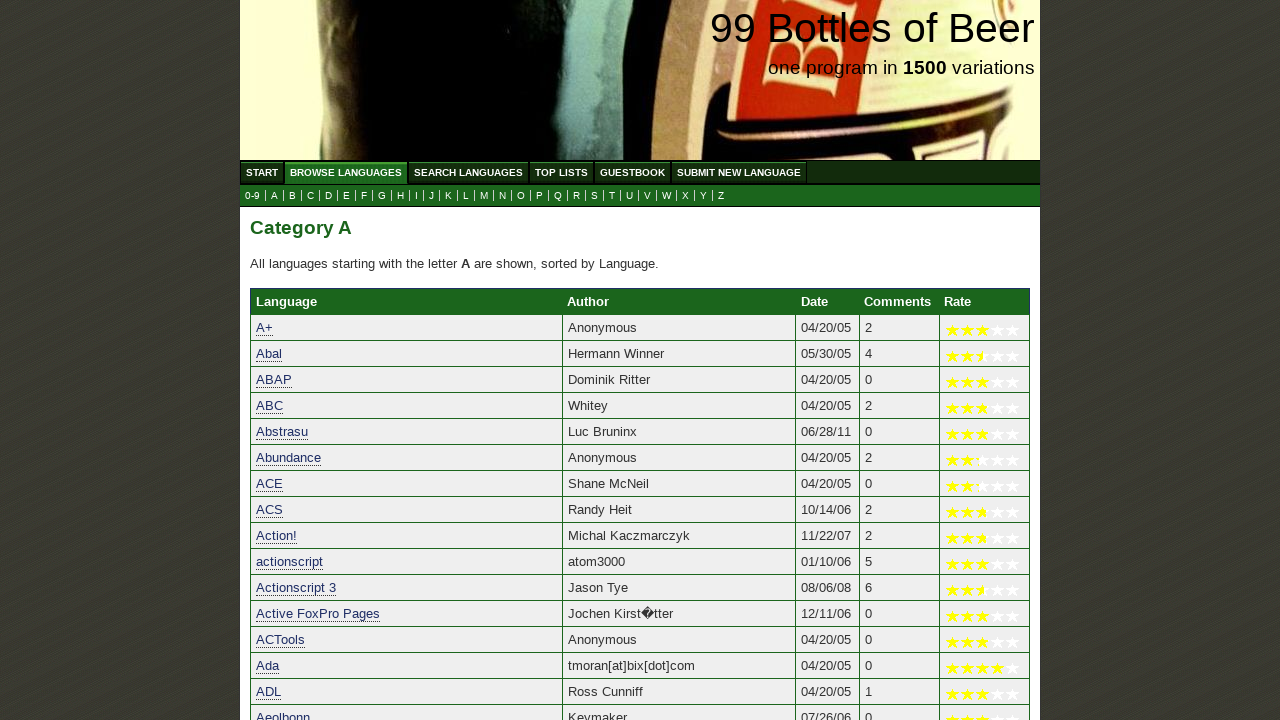

Author table header appeared
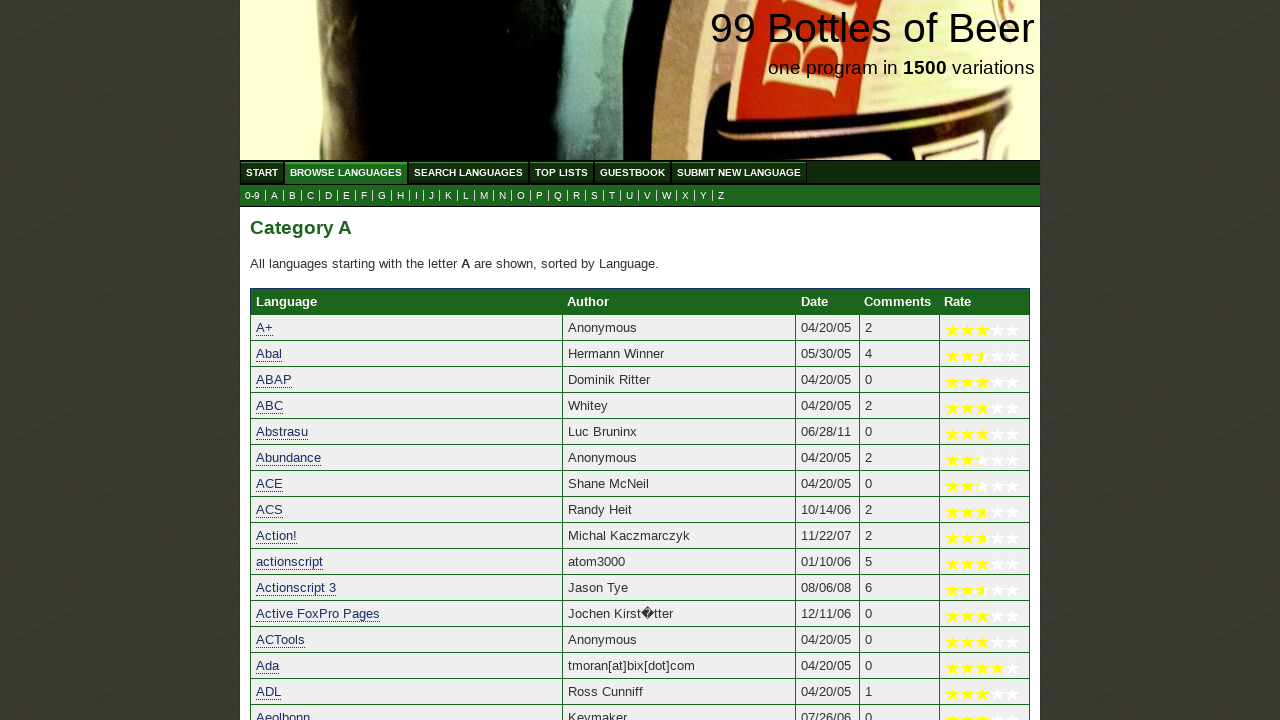

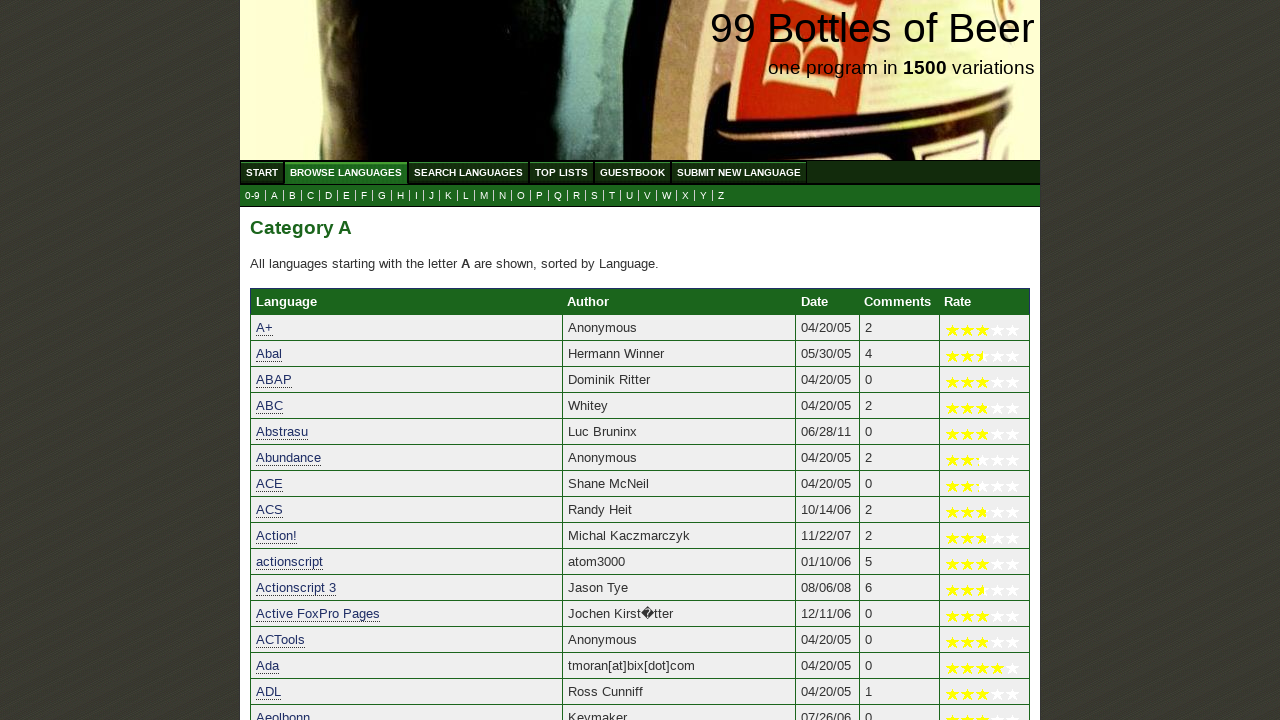